Verifies that carousel images on the homepage automatically rotate by checking if the displayed image changes after 7 seconds

Starting URL: https://www.demoblaze.com/index.html

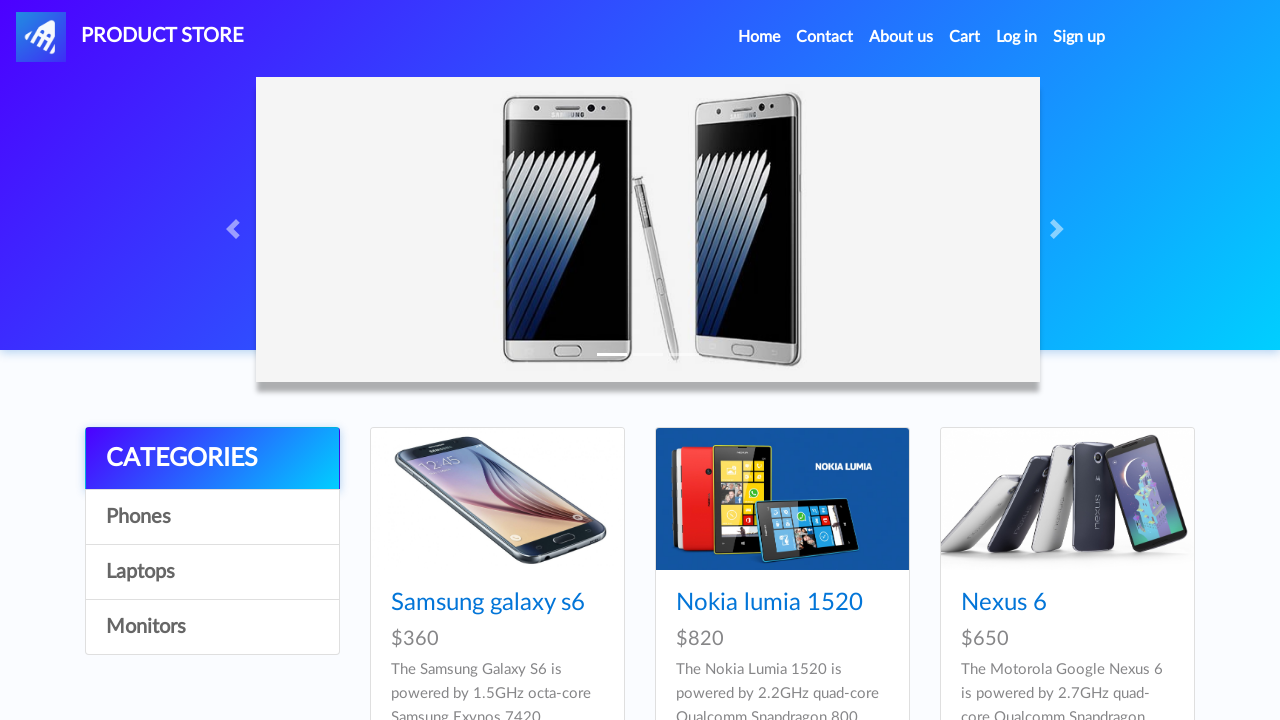

Located all carousel images on the homepage
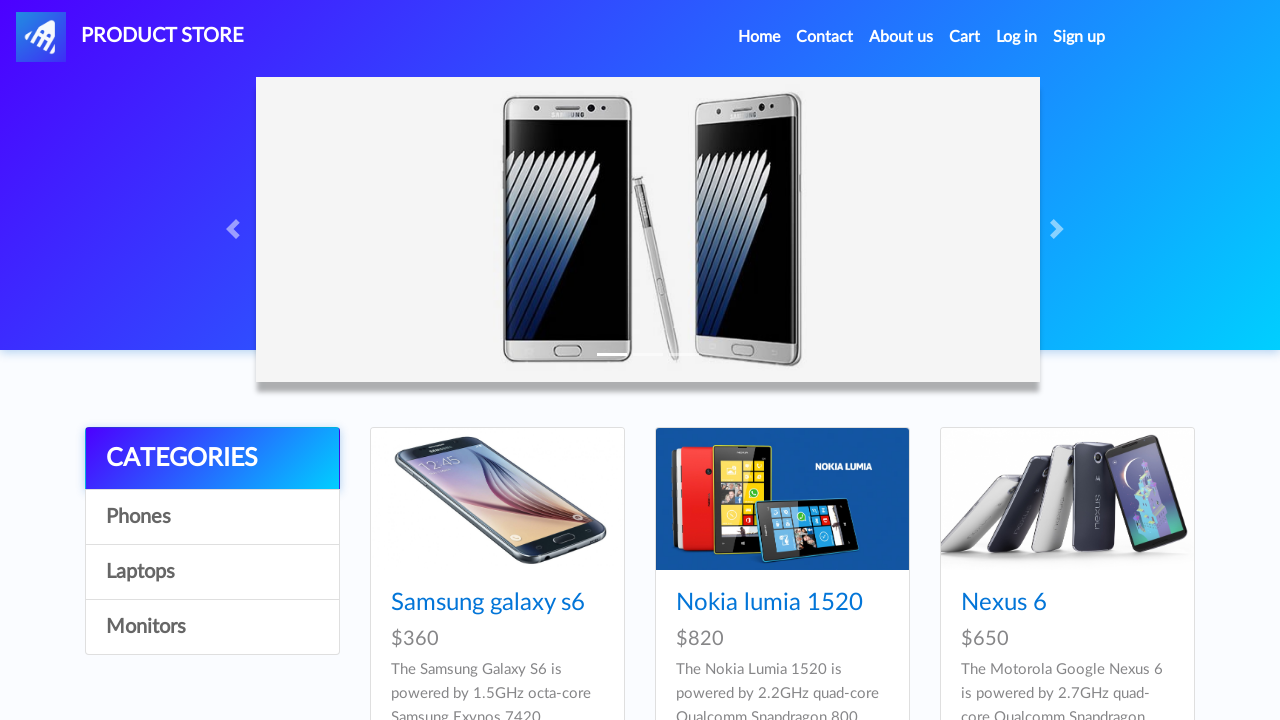

Captured initial carousel image source: Samsung1.jpg
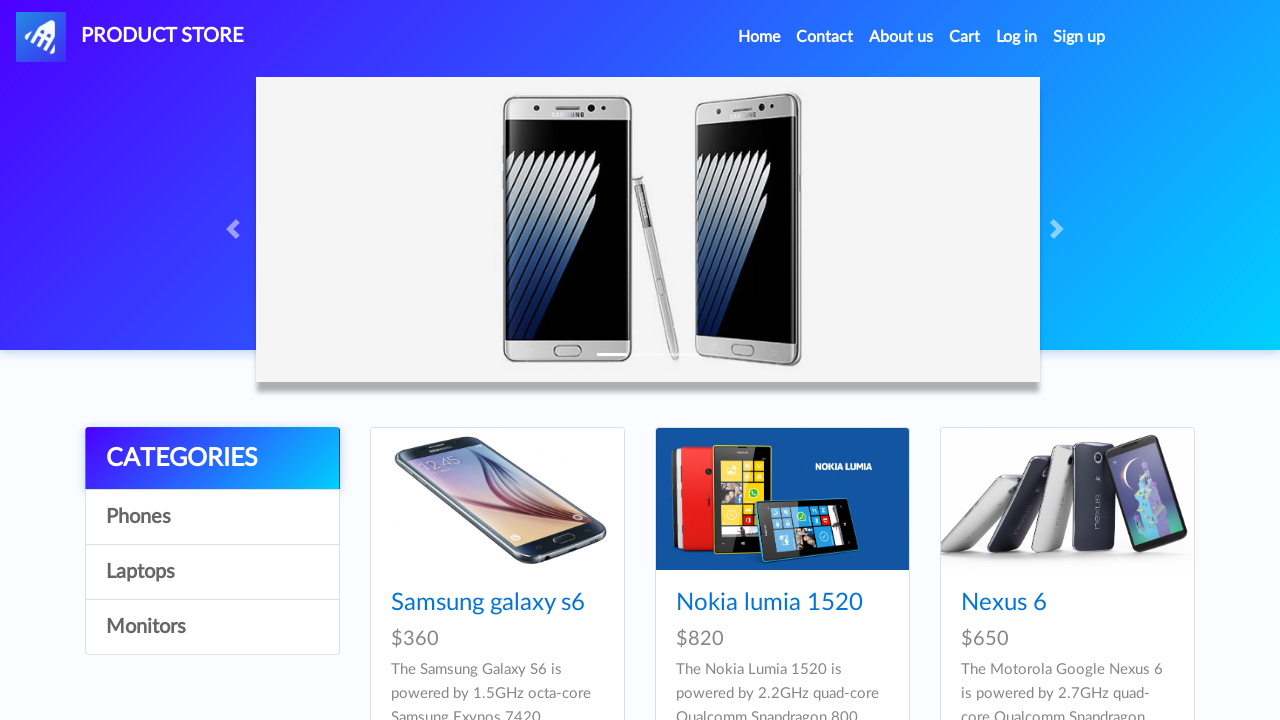

Waited 7 seconds for carousel to automatically rotate
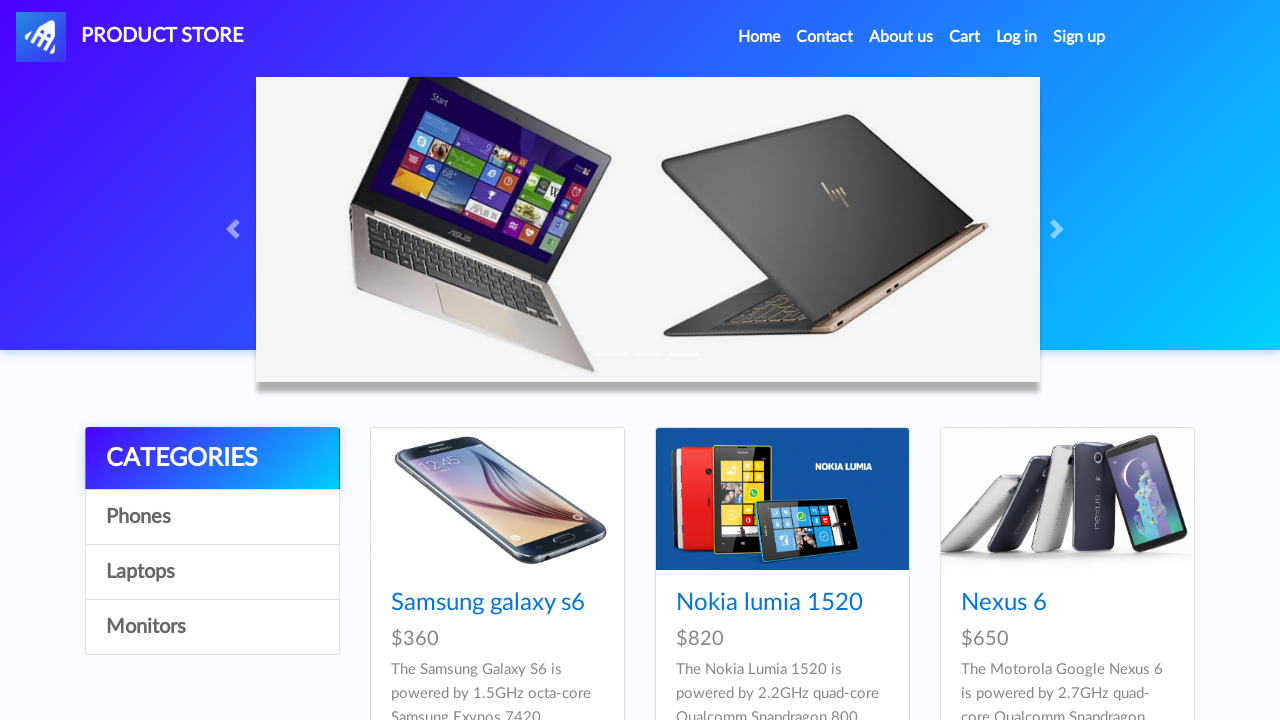

Captured carousel image source after rotation: iphone1.jpg
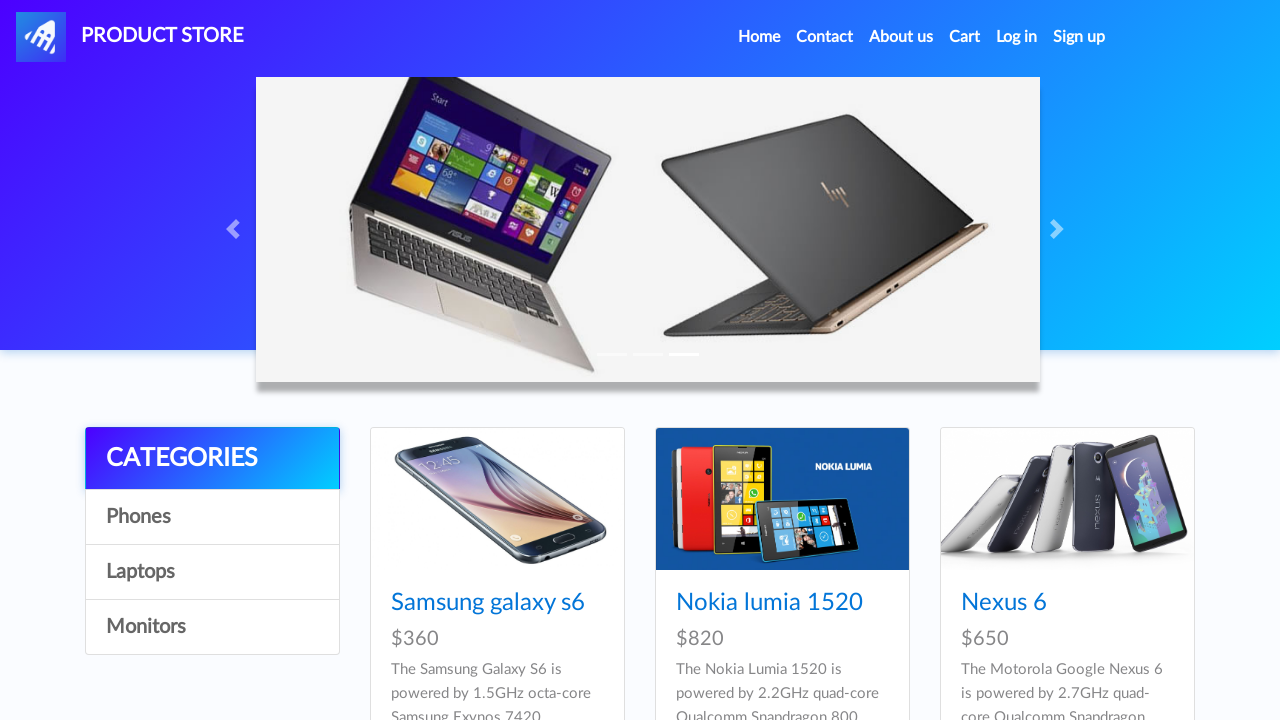

Verified that carousel image changed after 7 seconds
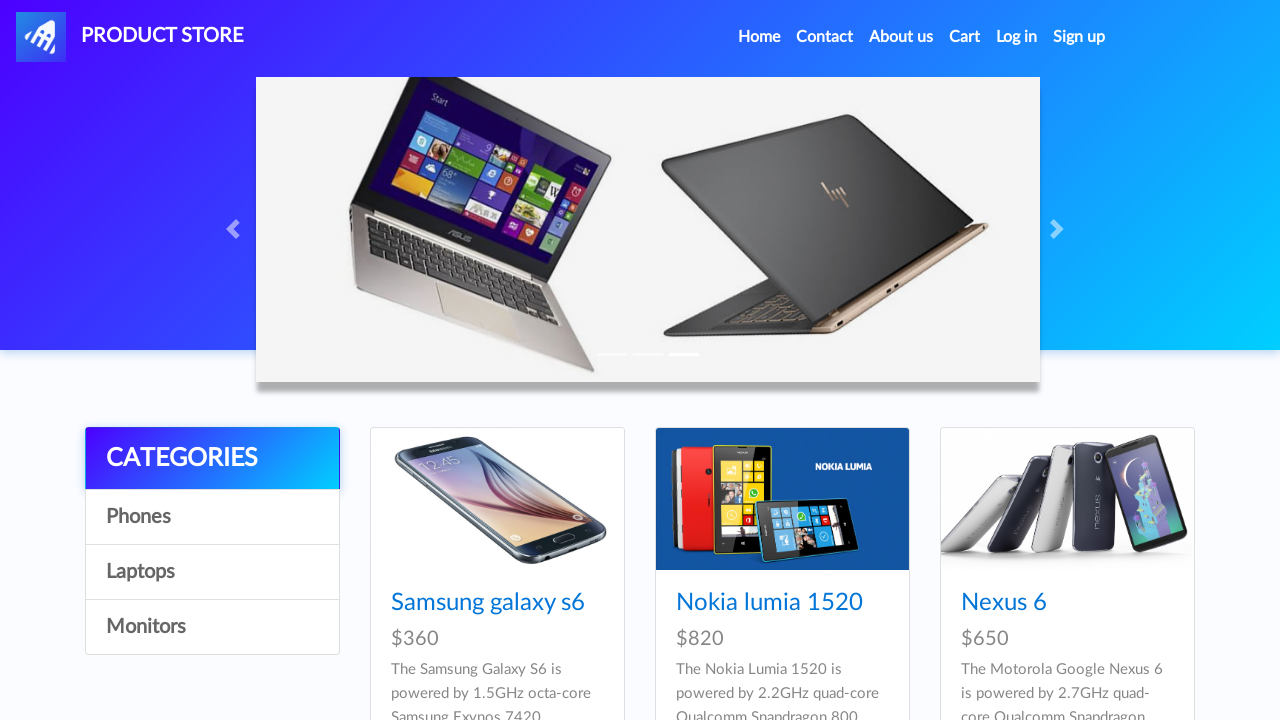

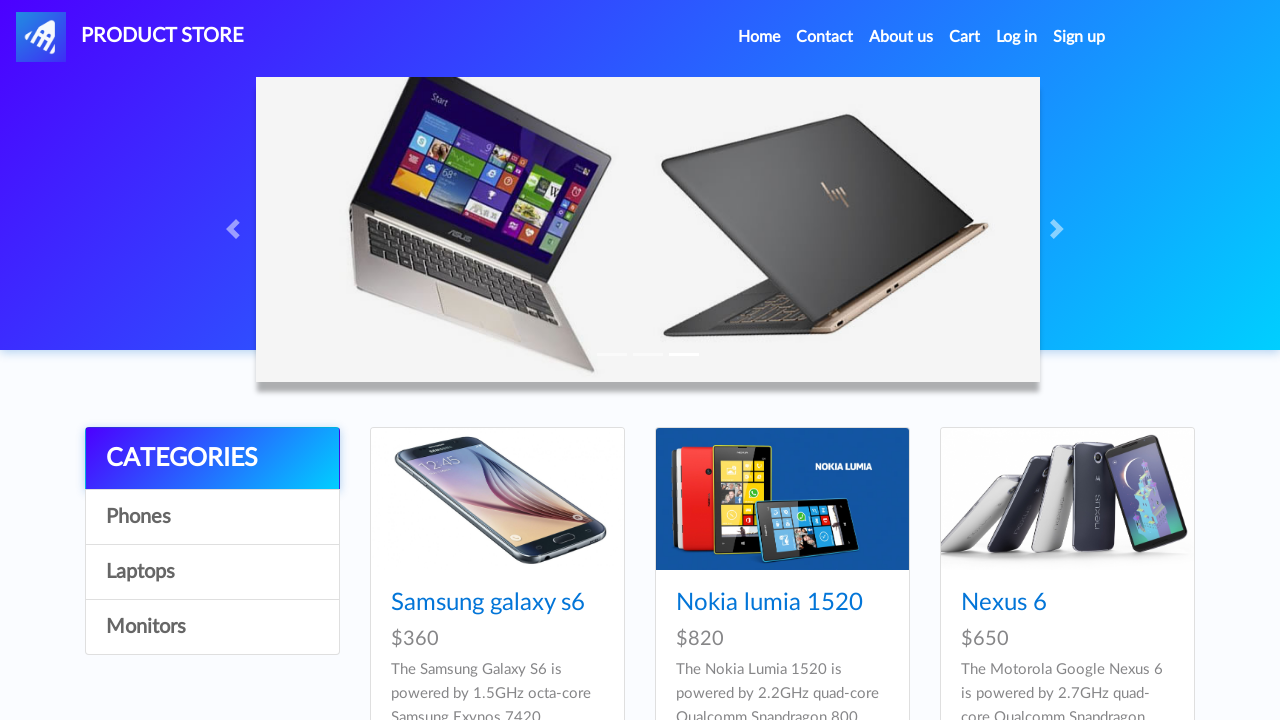